Tests right-click (context click) functionality on a jQuery context menu demo page by performing a context click on the designated element

Starting URL: https://swisnl.github.io/jQuery-contextMenu/demo.html

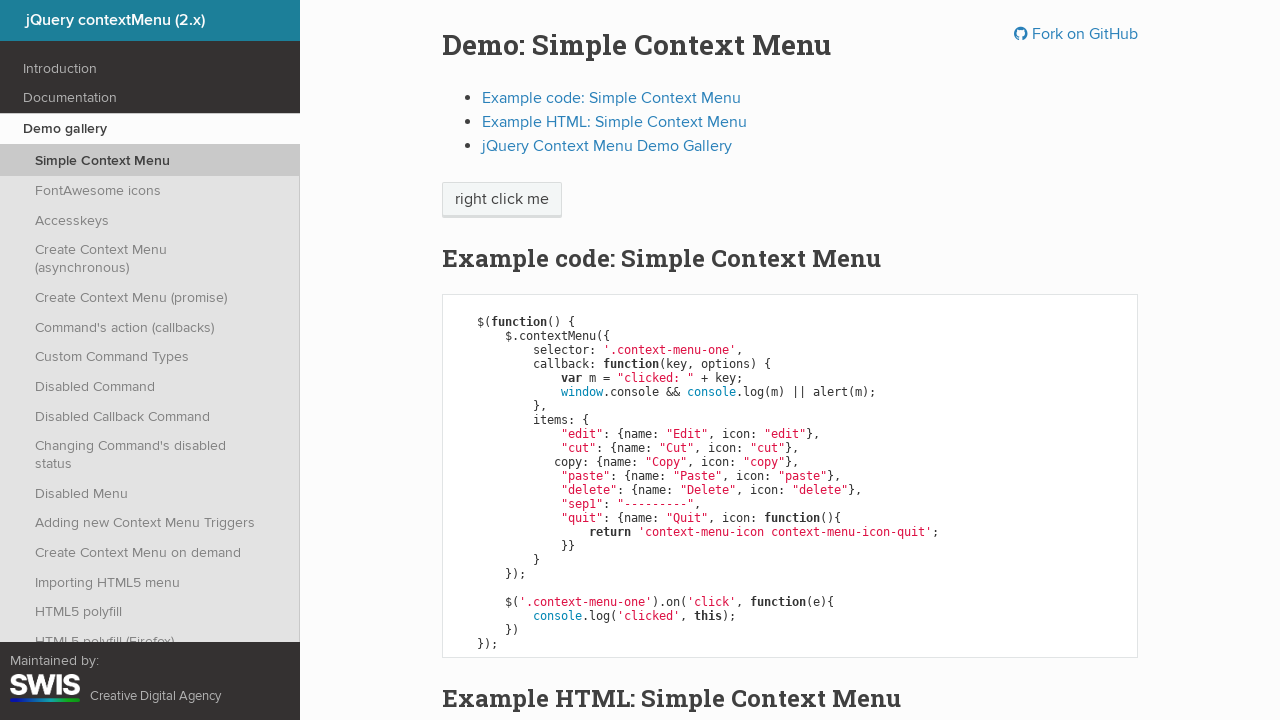

Located the 'right click me' element
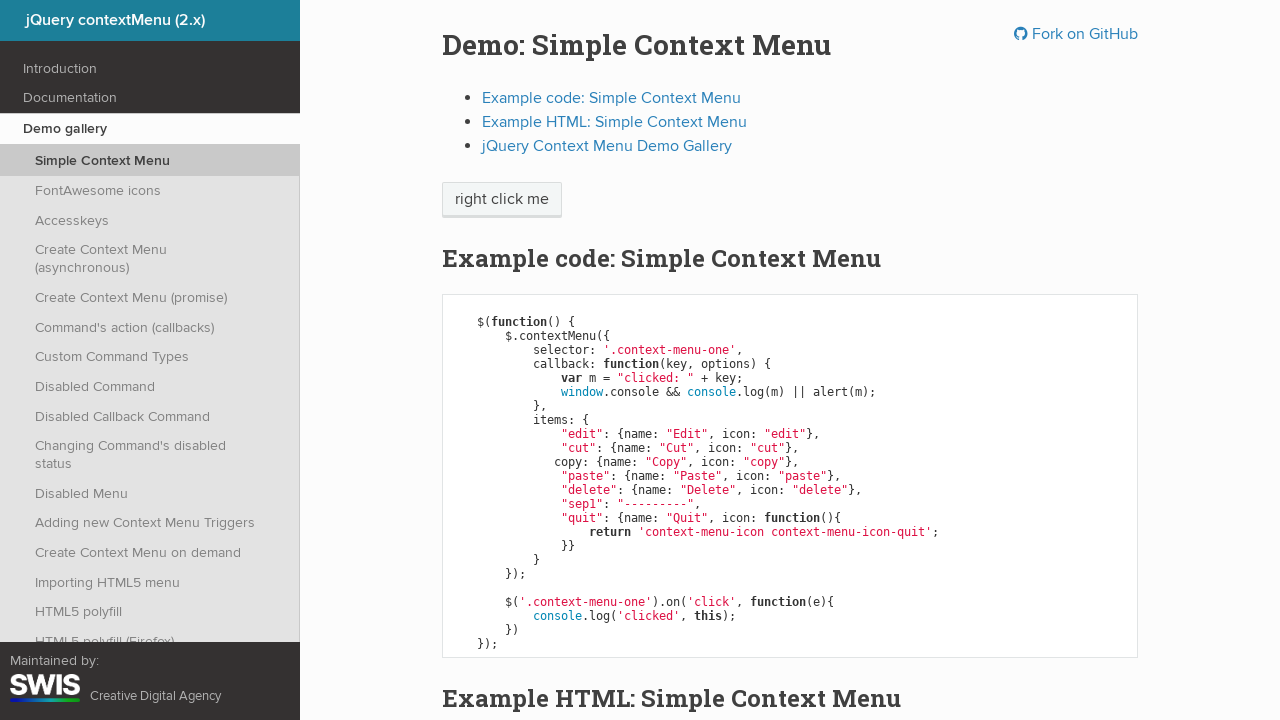

Performed right-click (context click) on the element at (502, 200) on xpath=//span[text()='right click me']
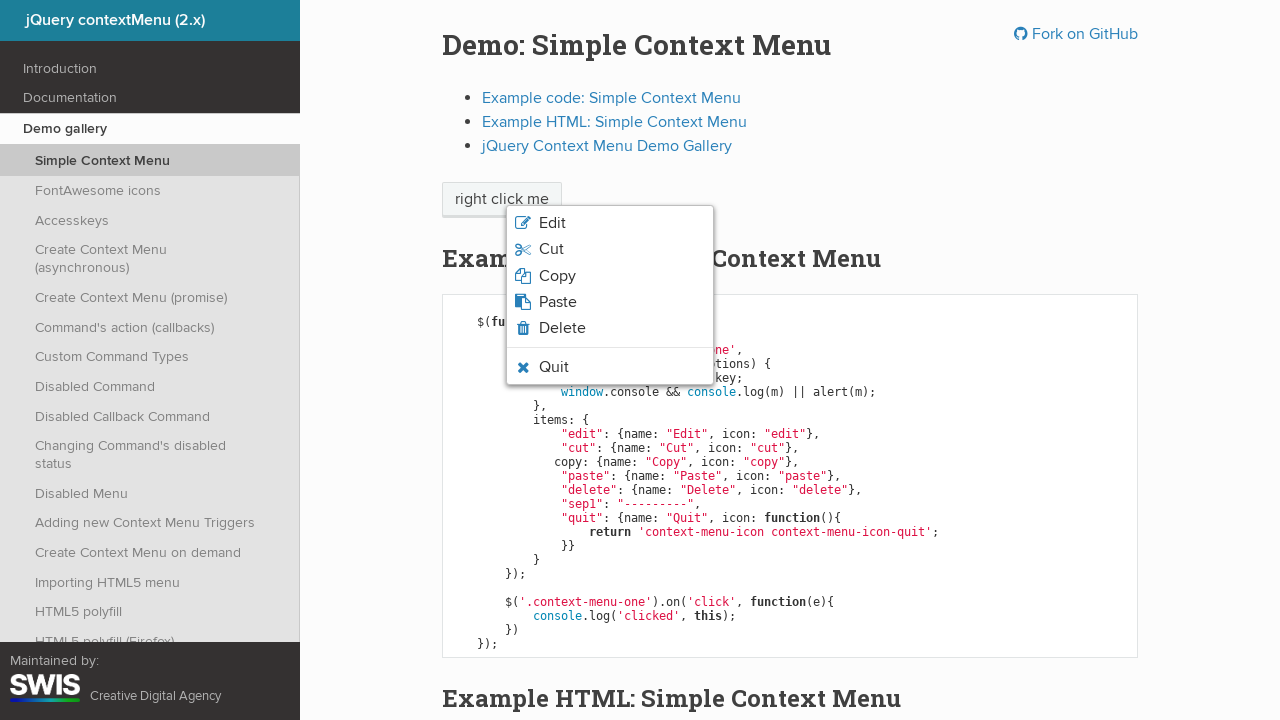

Context menu appeared after right-click
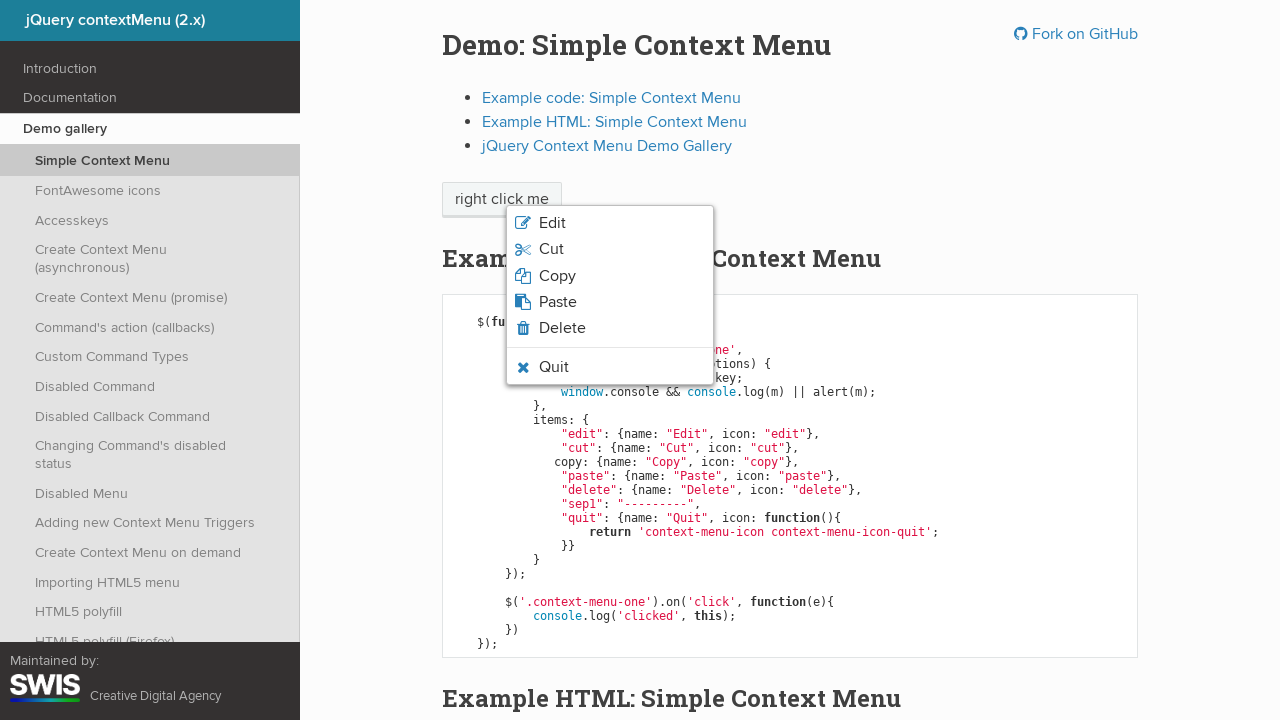

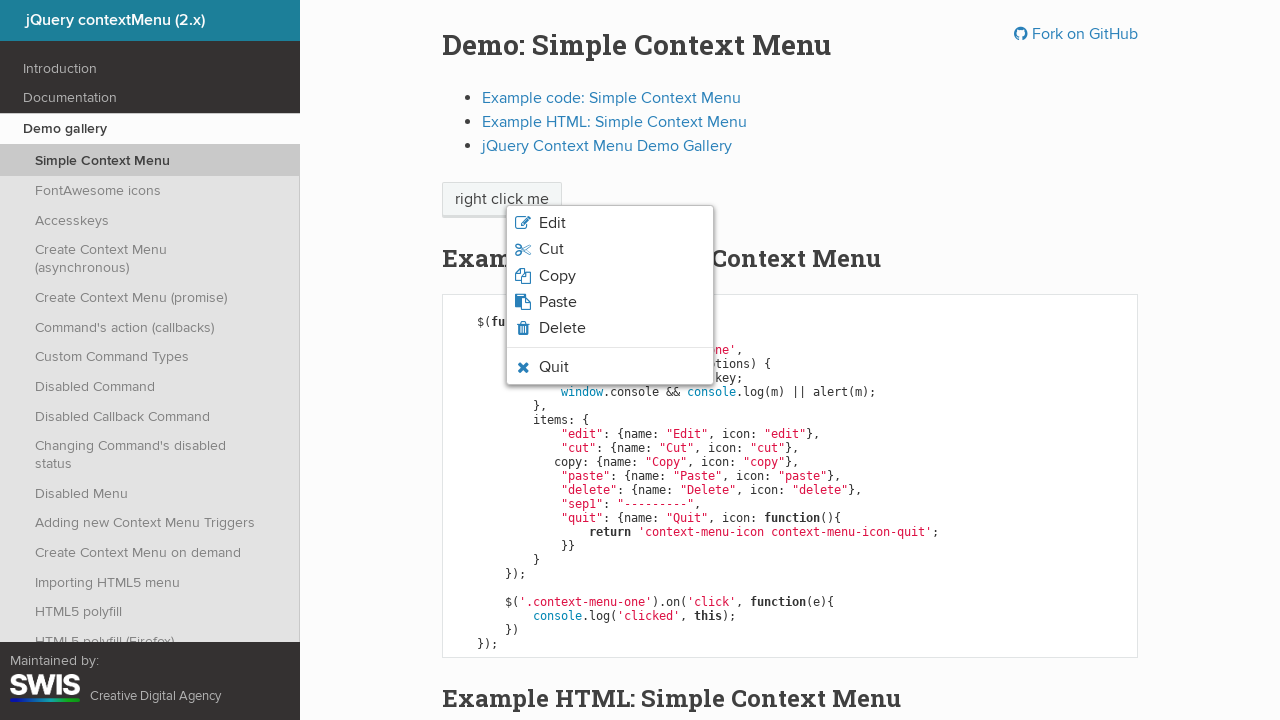